Tests that other controls are hidden when editing a todo item

Starting URL: https://demo.playwright.dev/todomvc

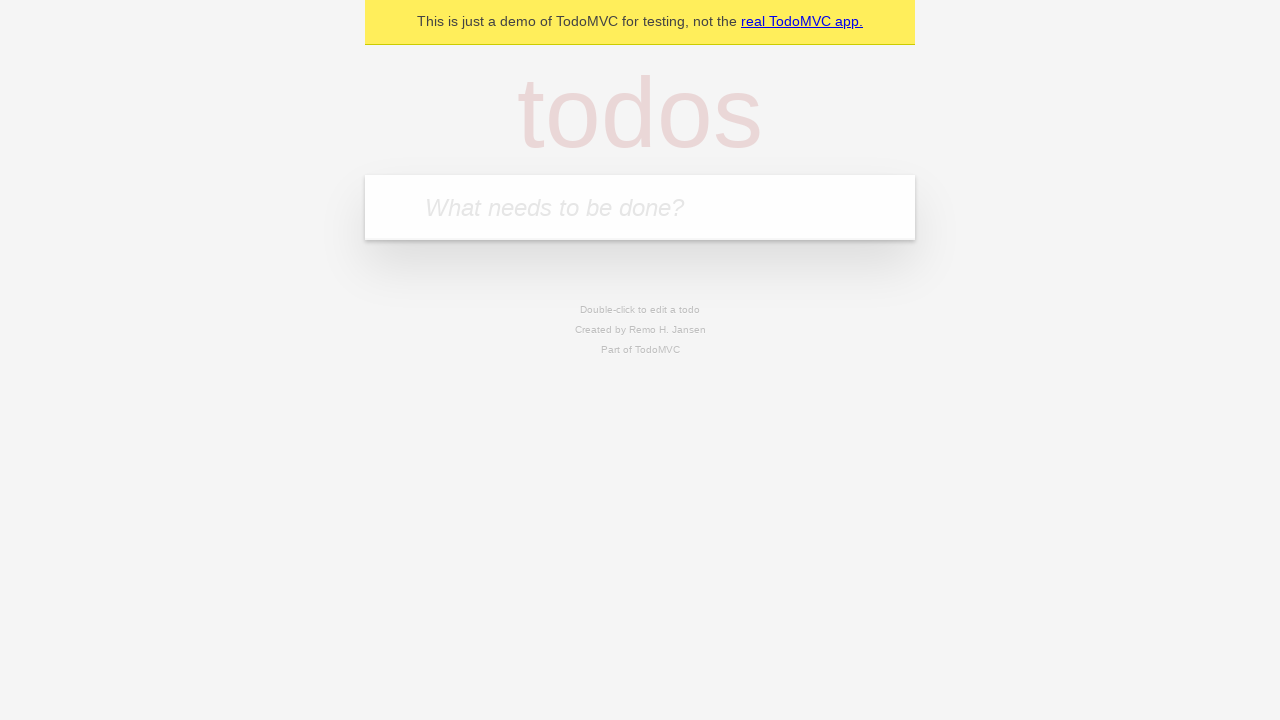

Located the 'What needs to be done?' input field
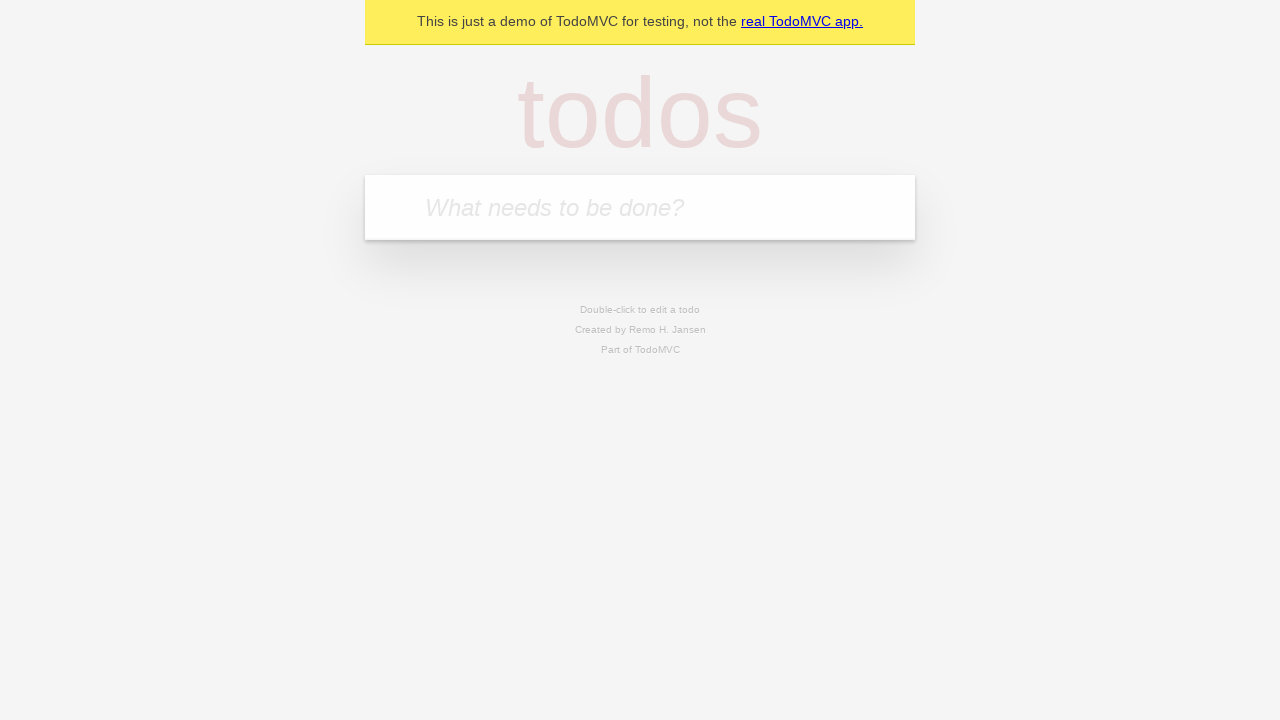

Filled todo input with 'buy some cheese' on internal:attr=[placeholder="What needs to be done?"i]
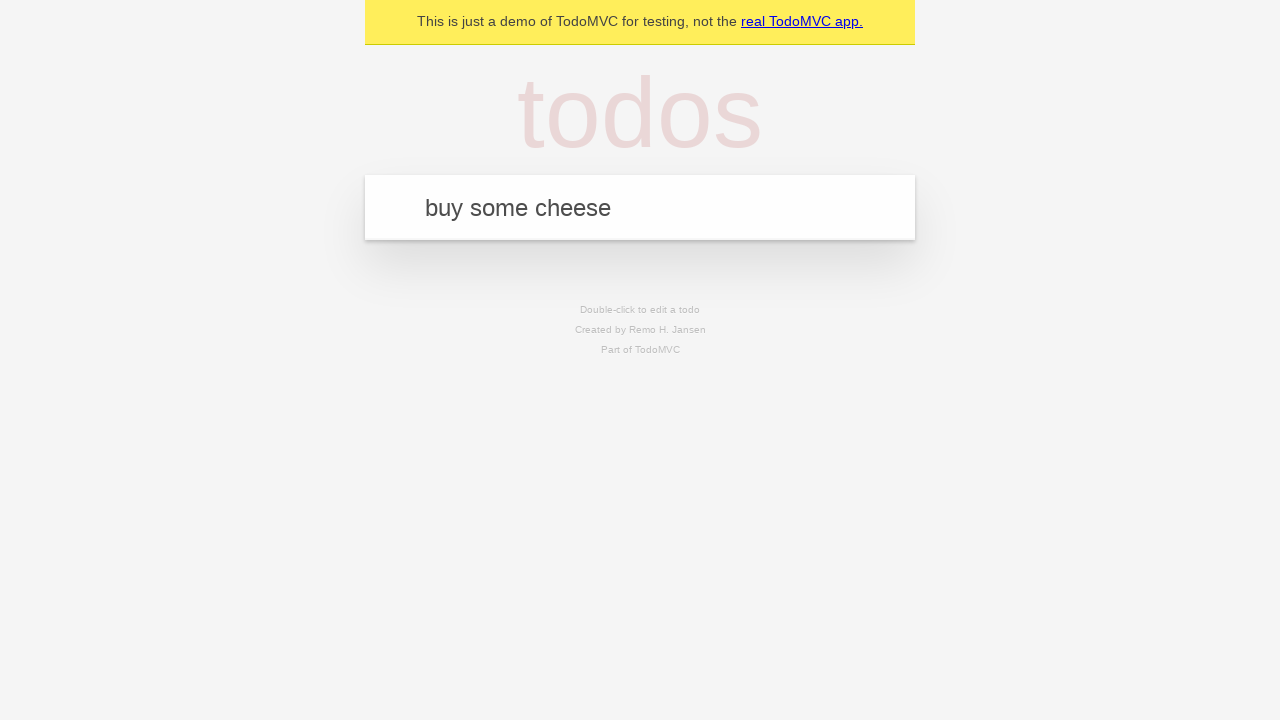

Pressed Enter to create todo item 'buy some cheese' on internal:attr=[placeholder="What needs to be done?"i]
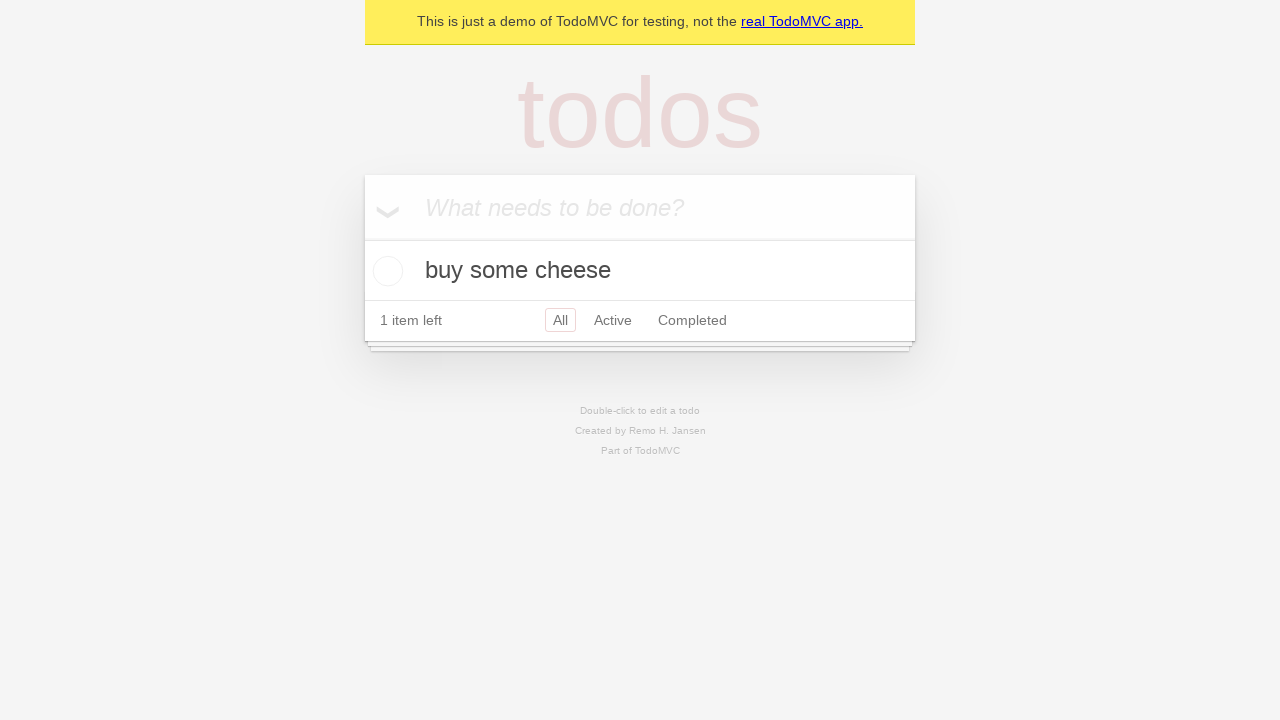

Filled todo input with 'feed the cat' on internal:attr=[placeholder="What needs to be done?"i]
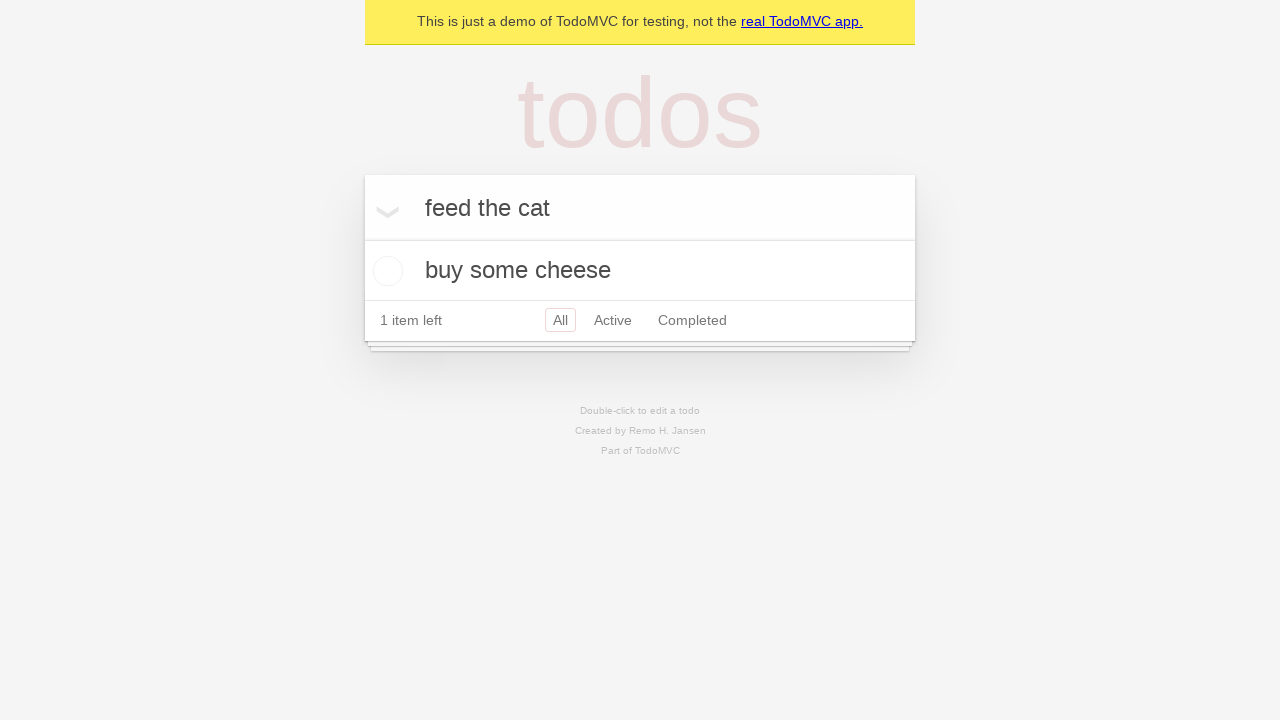

Pressed Enter to create todo item 'feed the cat' on internal:attr=[placeholder="What needs to be done?"i]
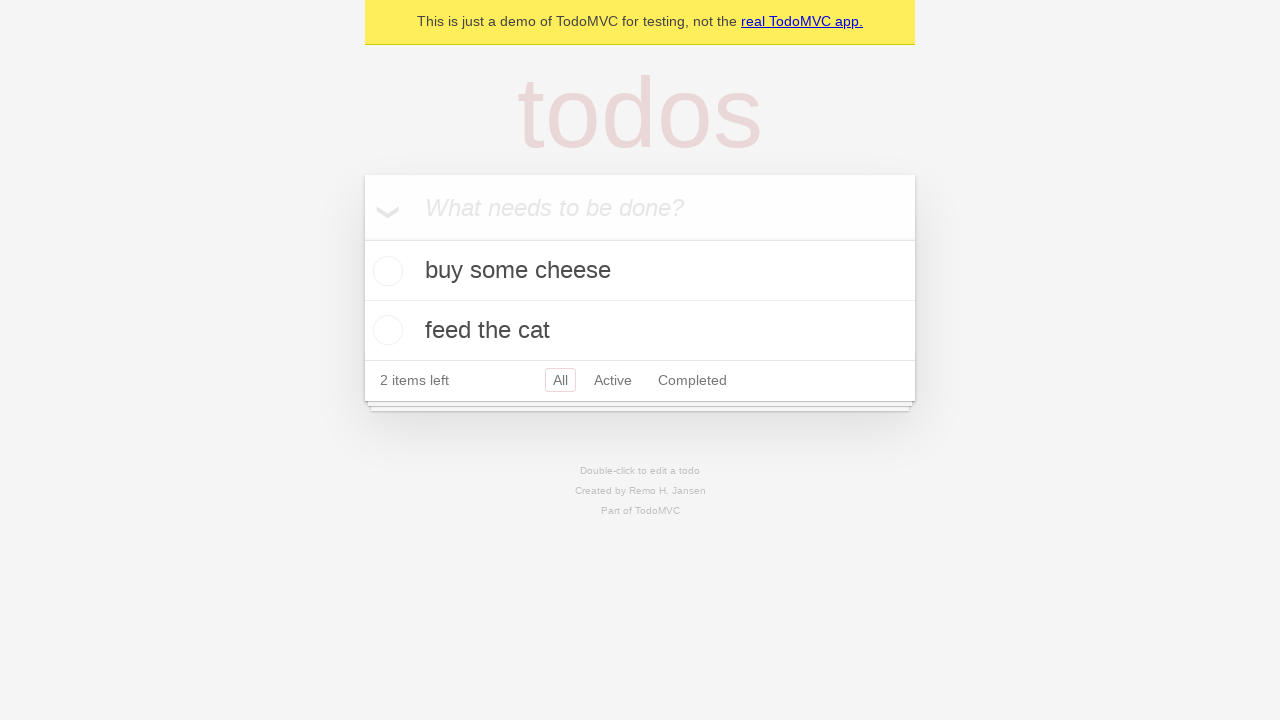

Filled todo input with 'book a doctors appointment' on internal:attr=[placeholder="What needs to be done?"i]
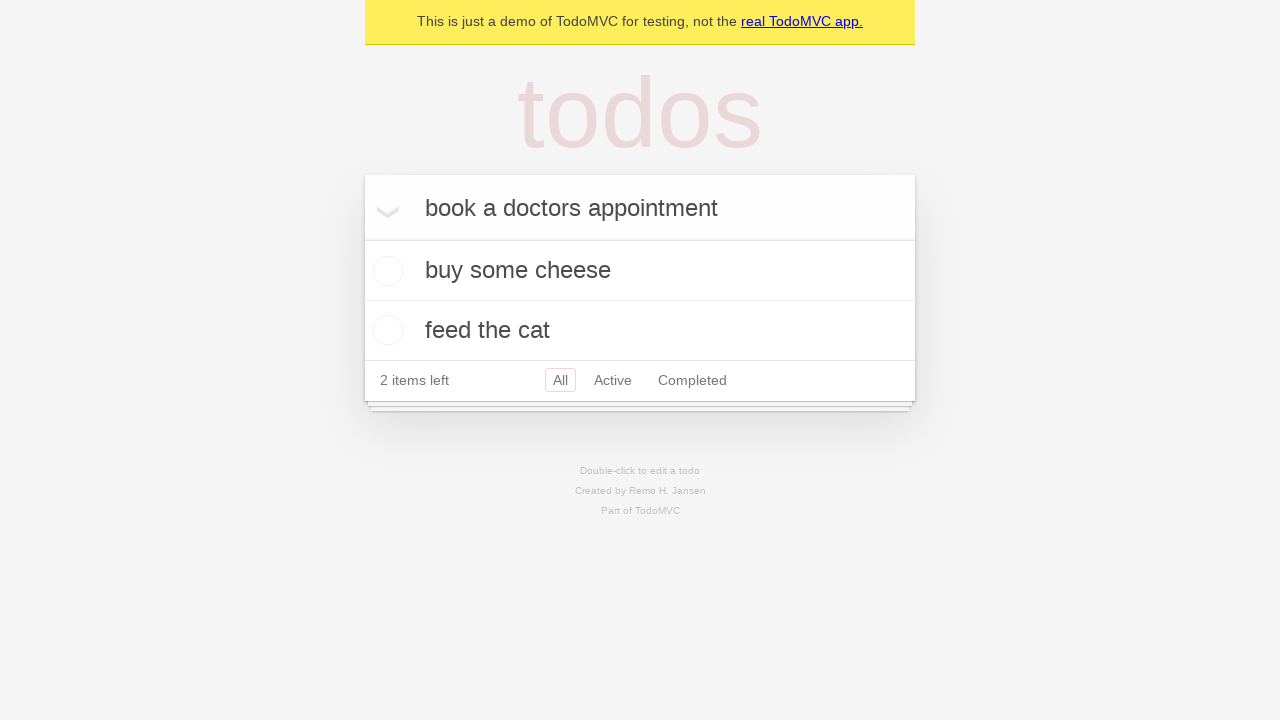

Pressed Enter to create todo item 'book a doctors appointment' on internal:attr=[placeholder="What needs to be done?"i]
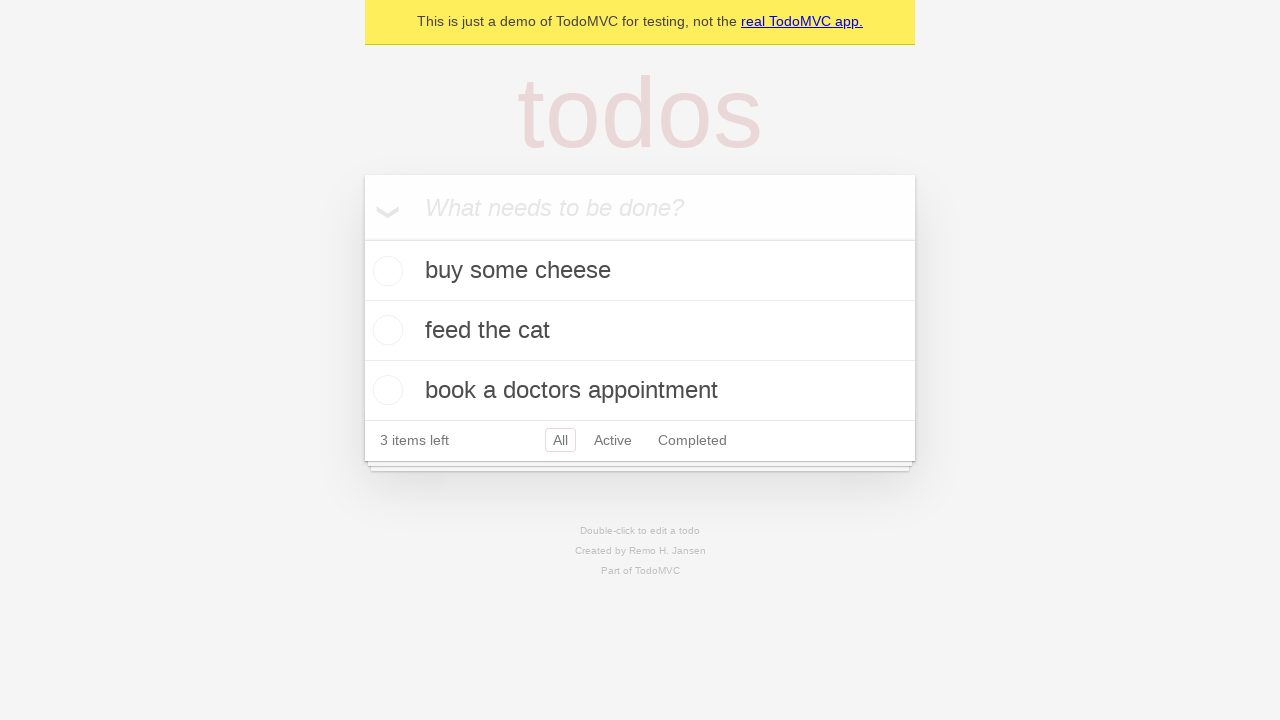

Located the second todo item
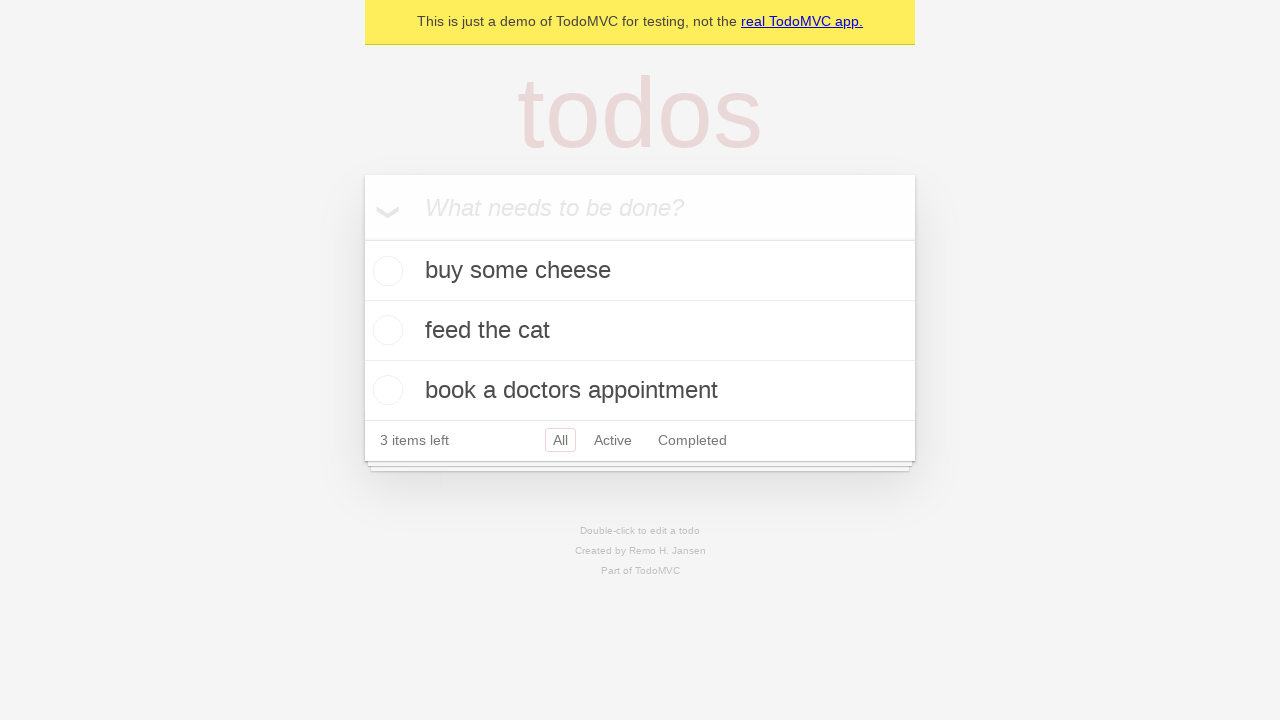

Double-clicked second todo item to enter edit mode at (640, 331) on internal:testid=[data-testid="todo-item"s] >> nth=1
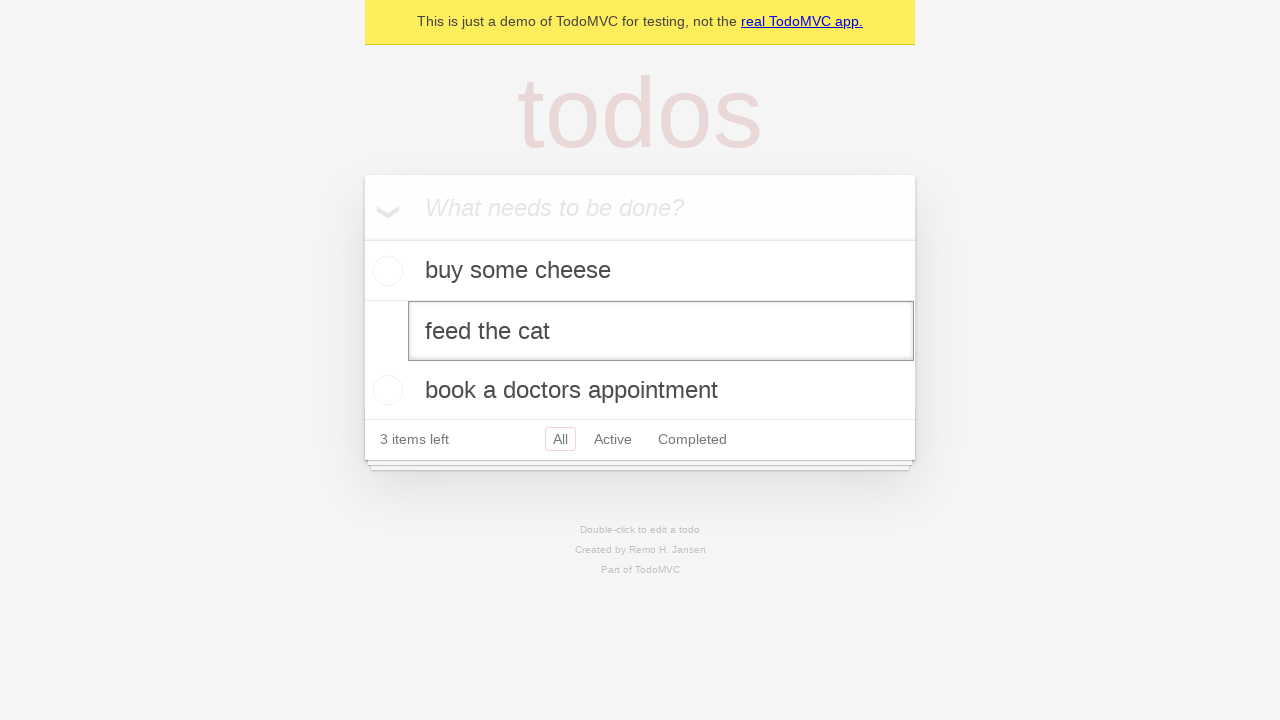

Edit textbox appeared, confirming edit mode is active
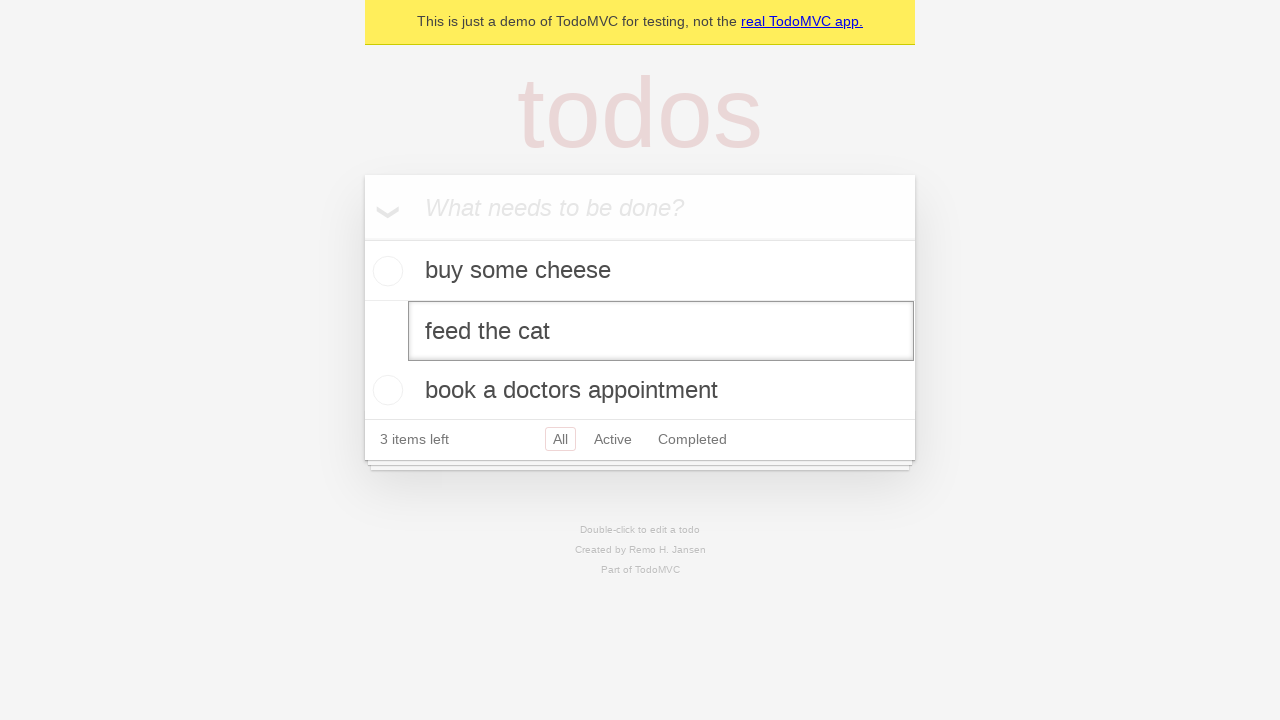

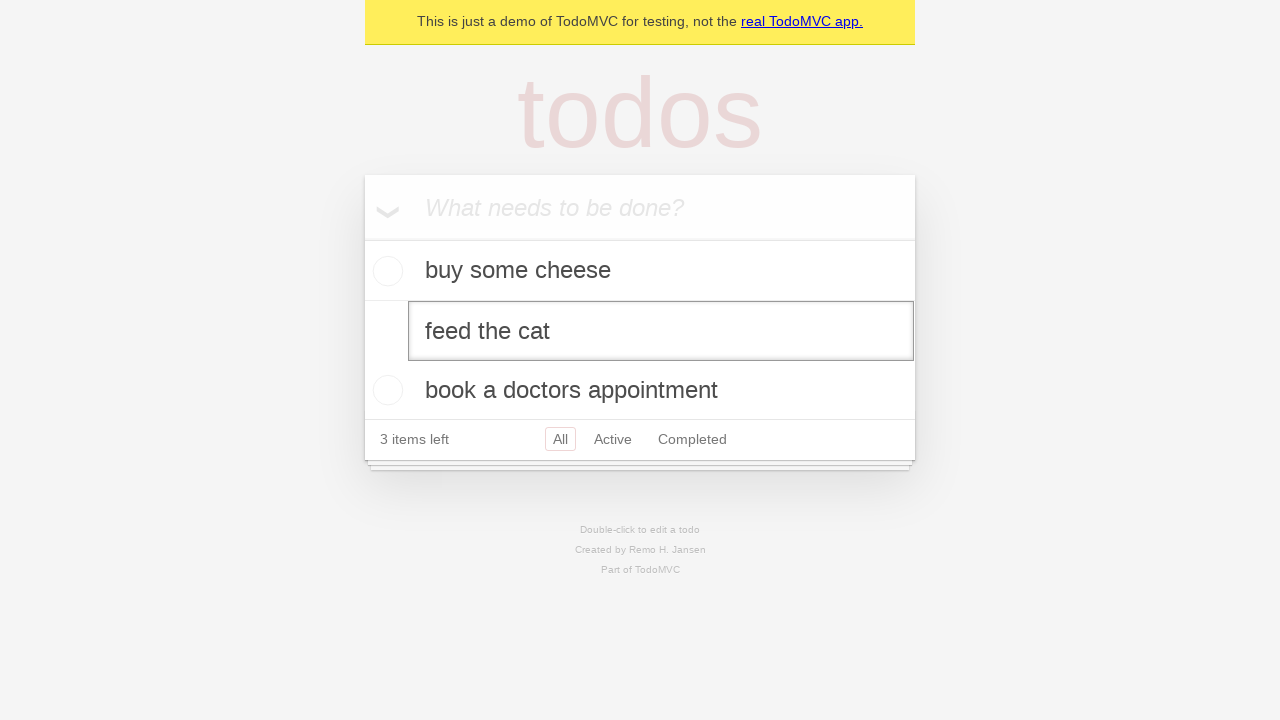